Tests the text box form on DemoQA by filling in user details (name, email, current address, permanent address) and verifying the submitted data is displayed correctly.

Starting URL: https://demoqa.com/text-box

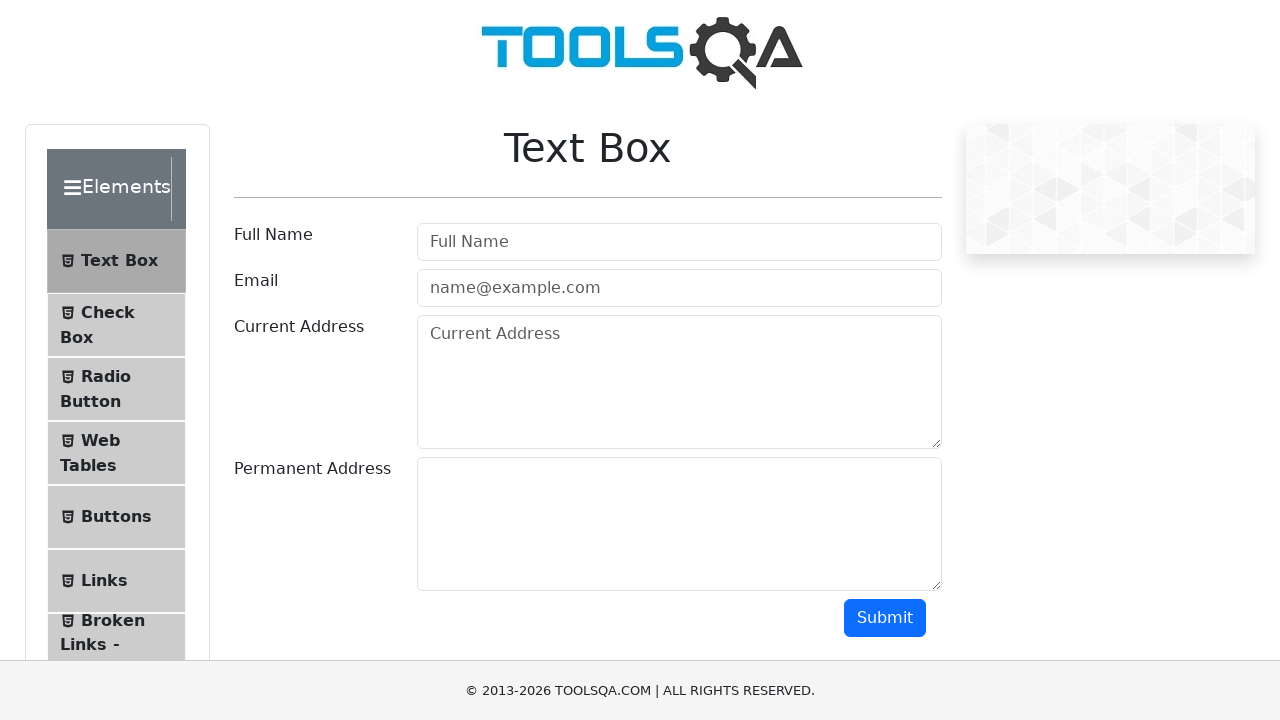

Filled user name field with 'John Black' on xpath=//*[@id="userName"]
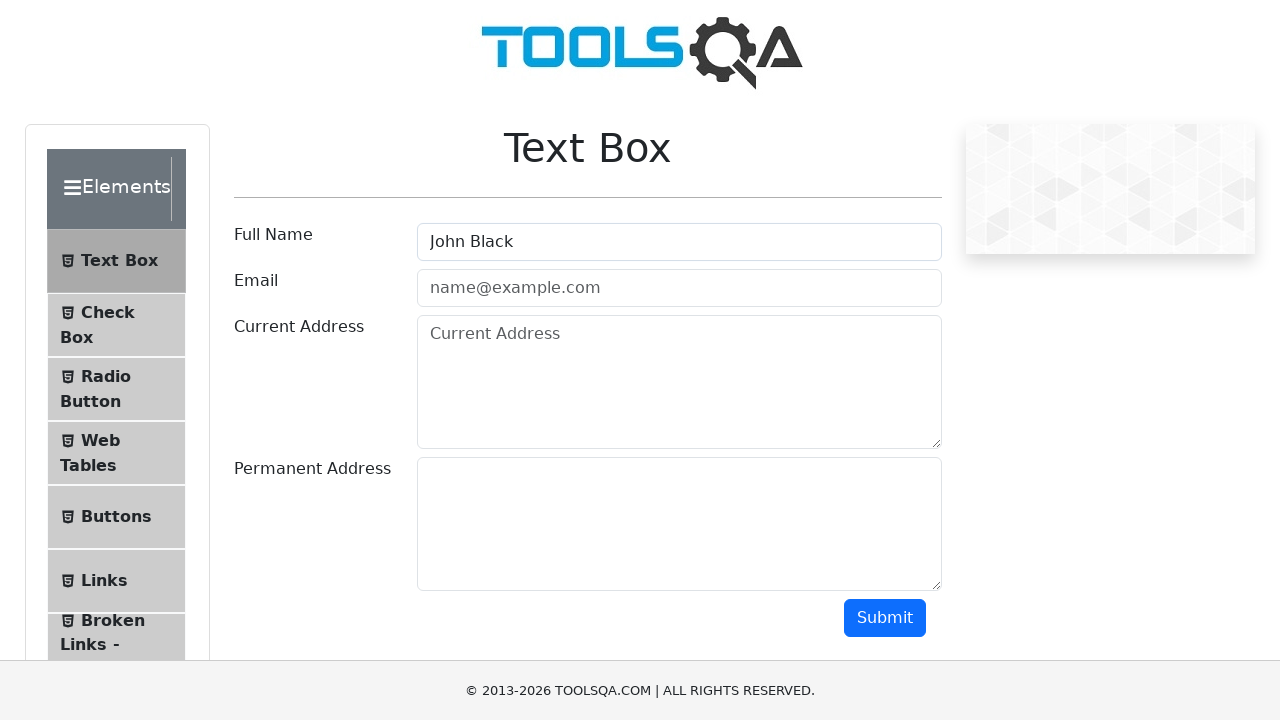

Filled user email field with 'test@gmail.com' on xpath=//*[@id="userEmail"]
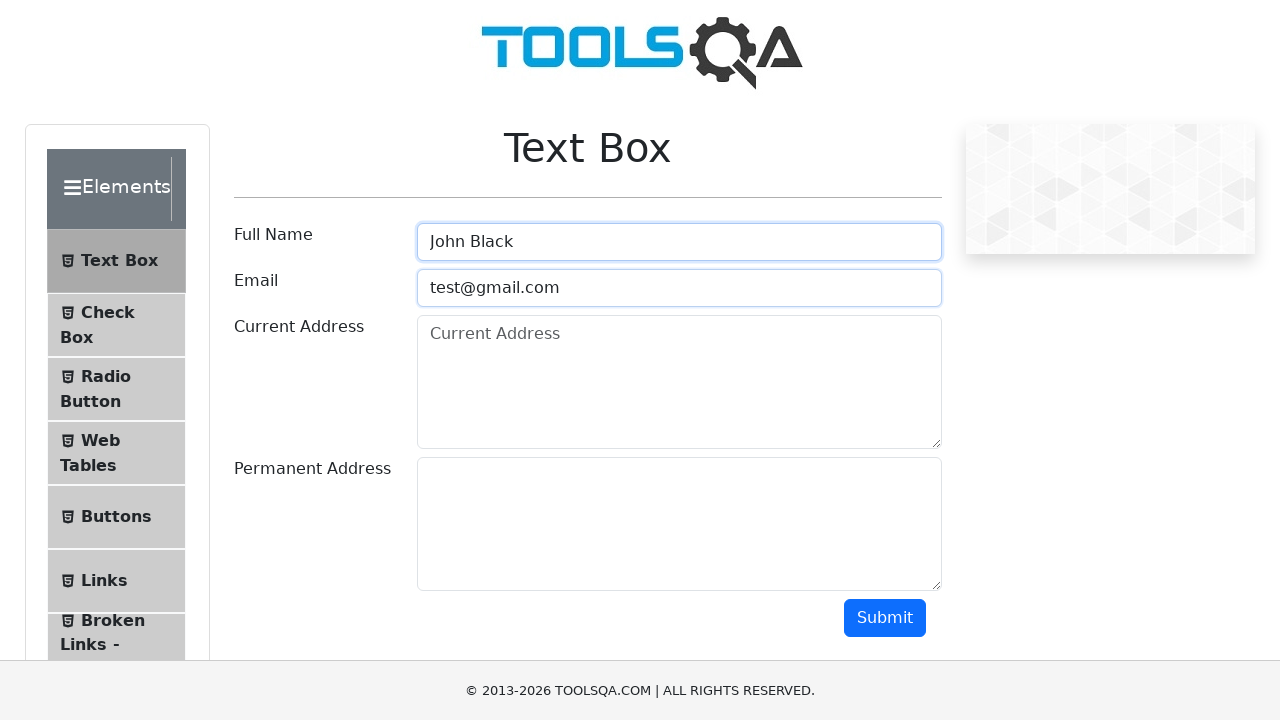

Filled current address field with 'New York' on xpath=//*[@id="currentAddress"]
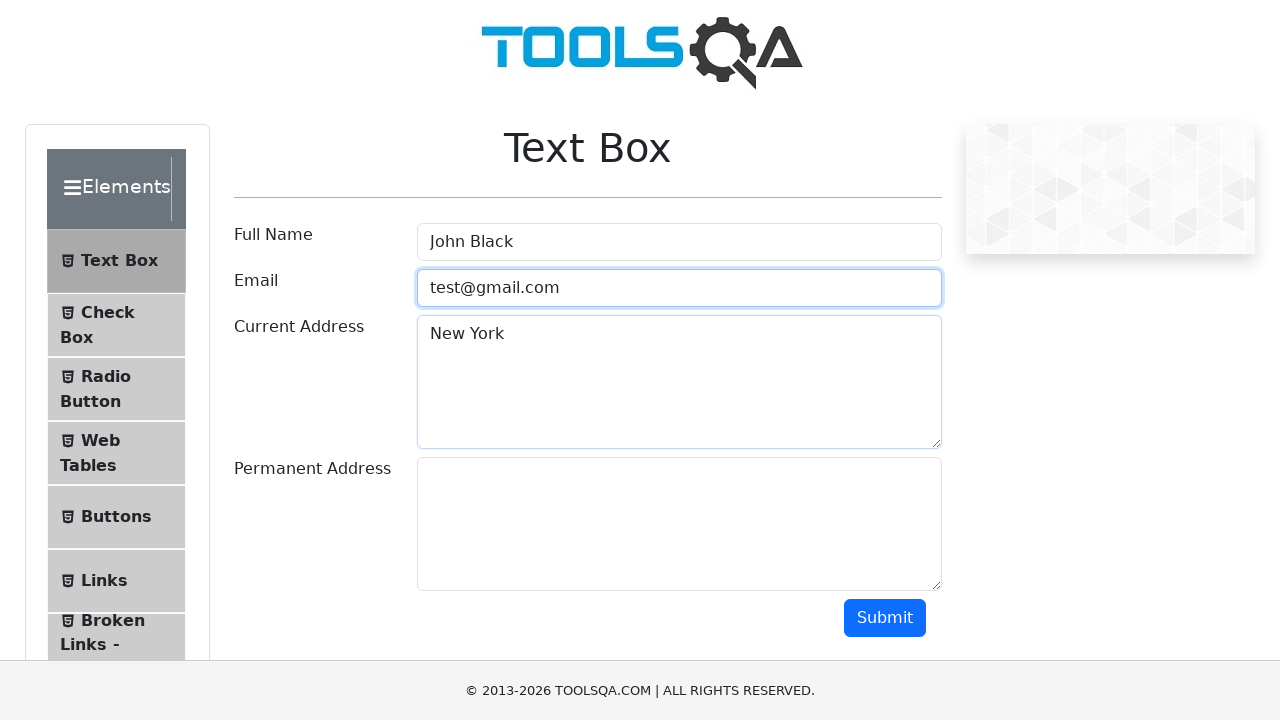

Filled permanent address field with 'Tokio' on xpath=//*[@id="permanentAddress"]
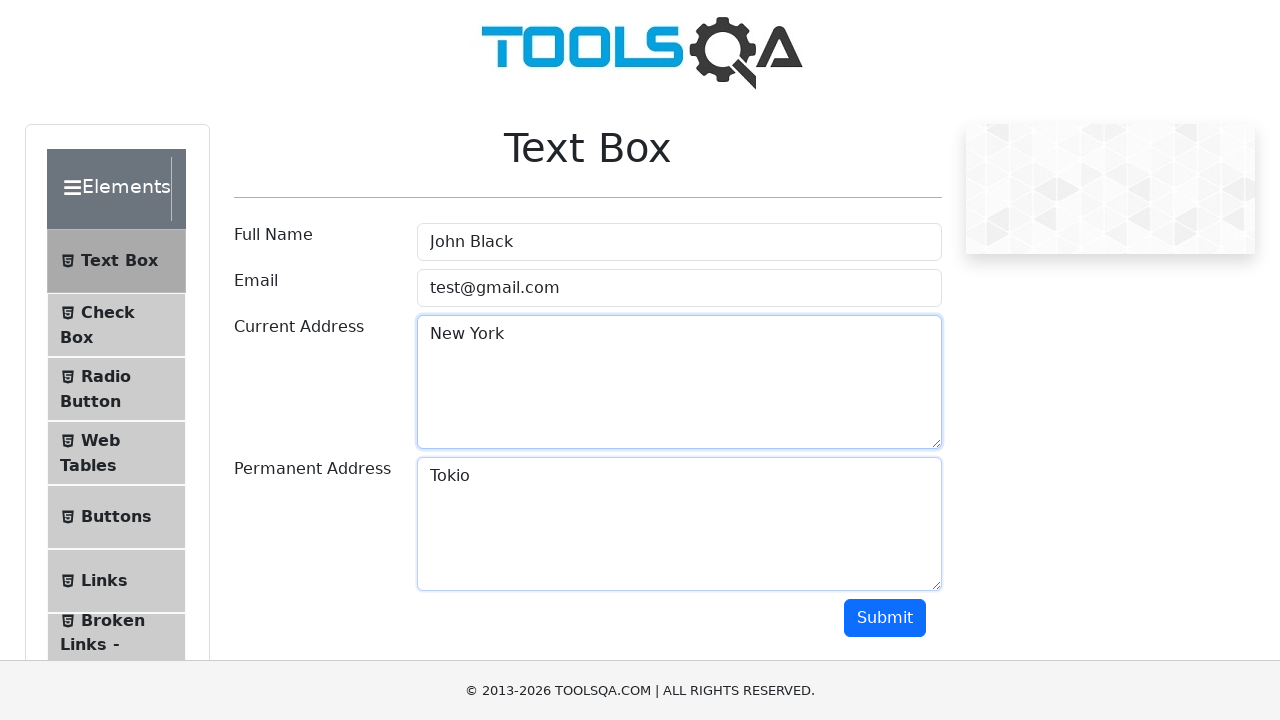

Clicked submit button to send form at (885, 618) on xpath=//*[@id="submit"]
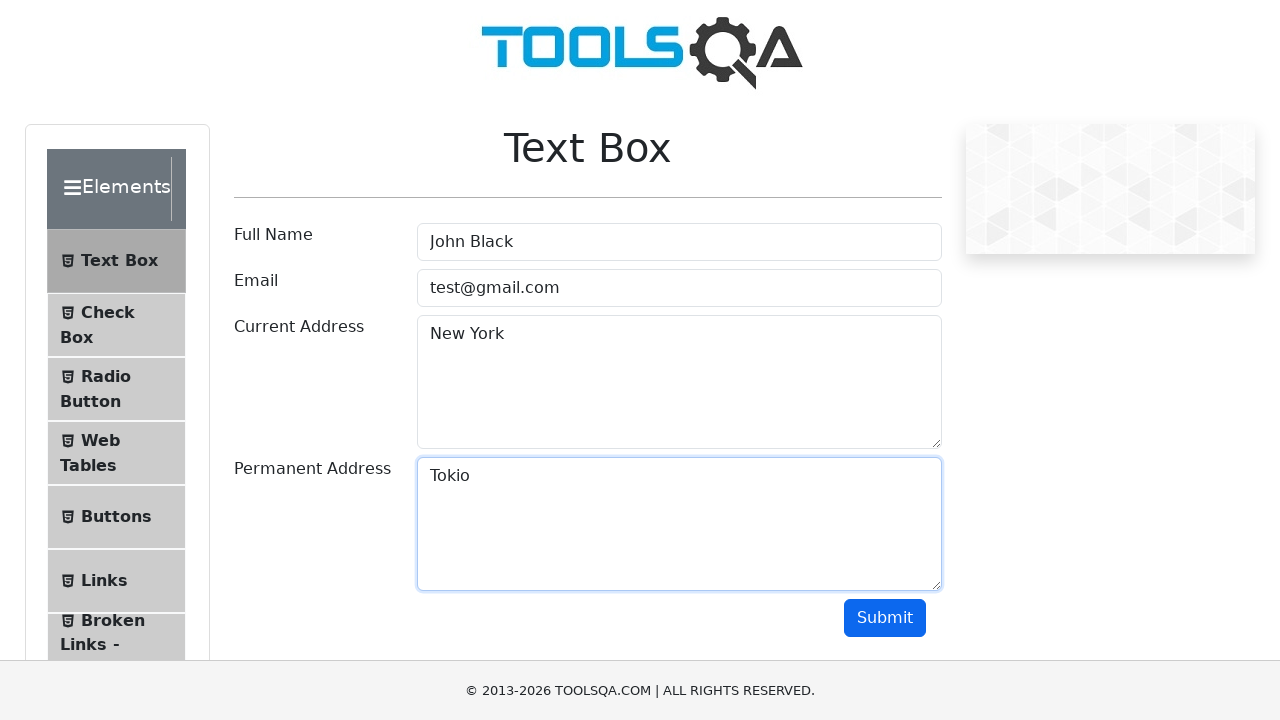

Waited for submitted data to be displayed
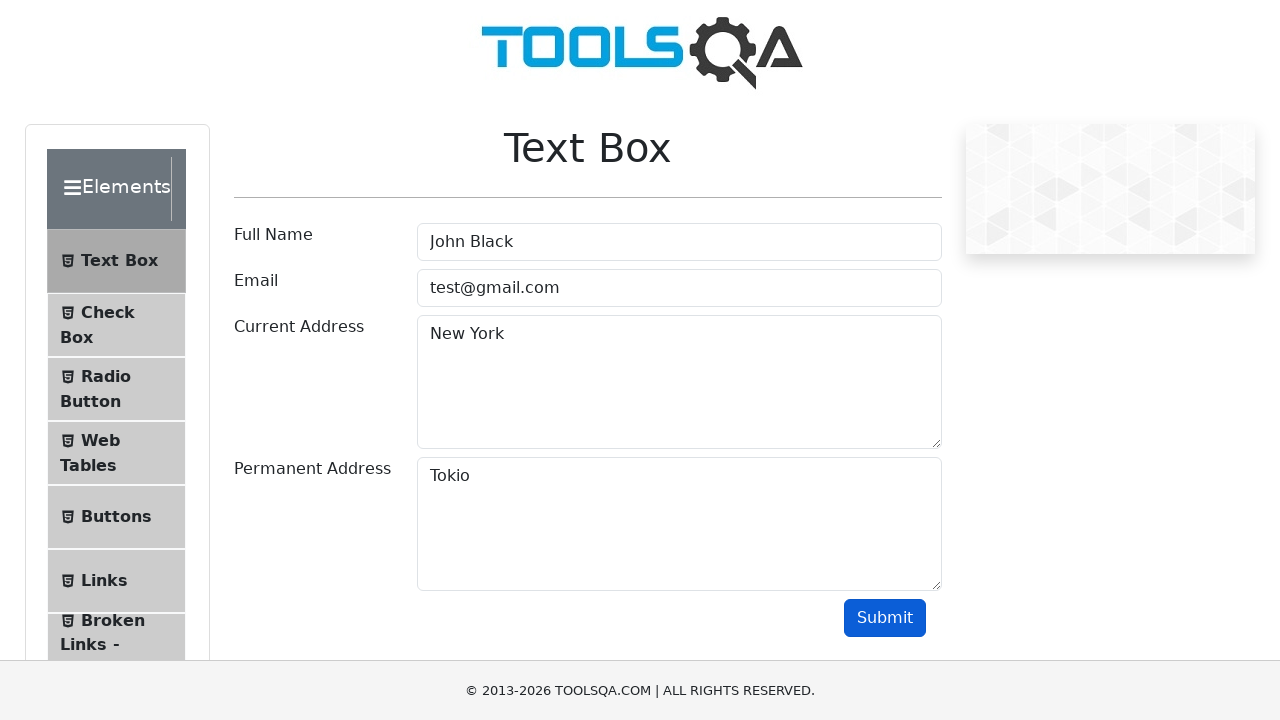

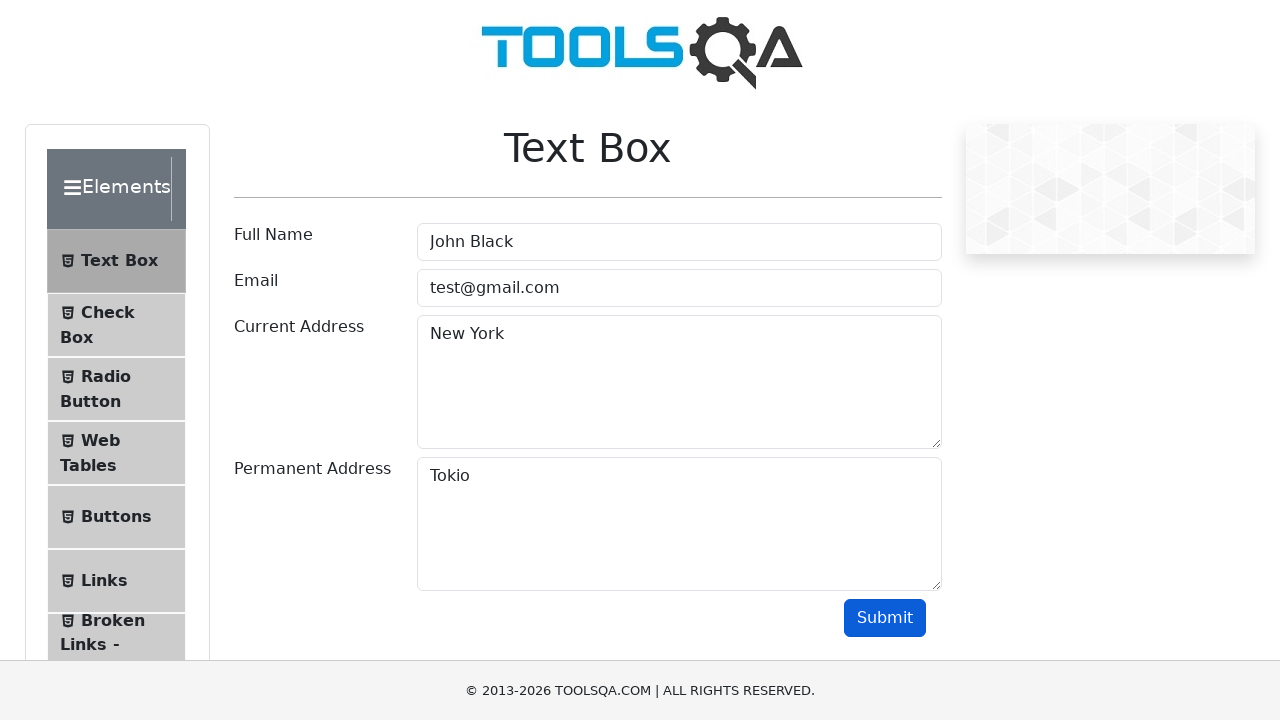